Tests checkbox functionality by navigating to the checkboxes page and verifying both checkboxes can be checked

Starting URL: https://practice.cydeo.com/

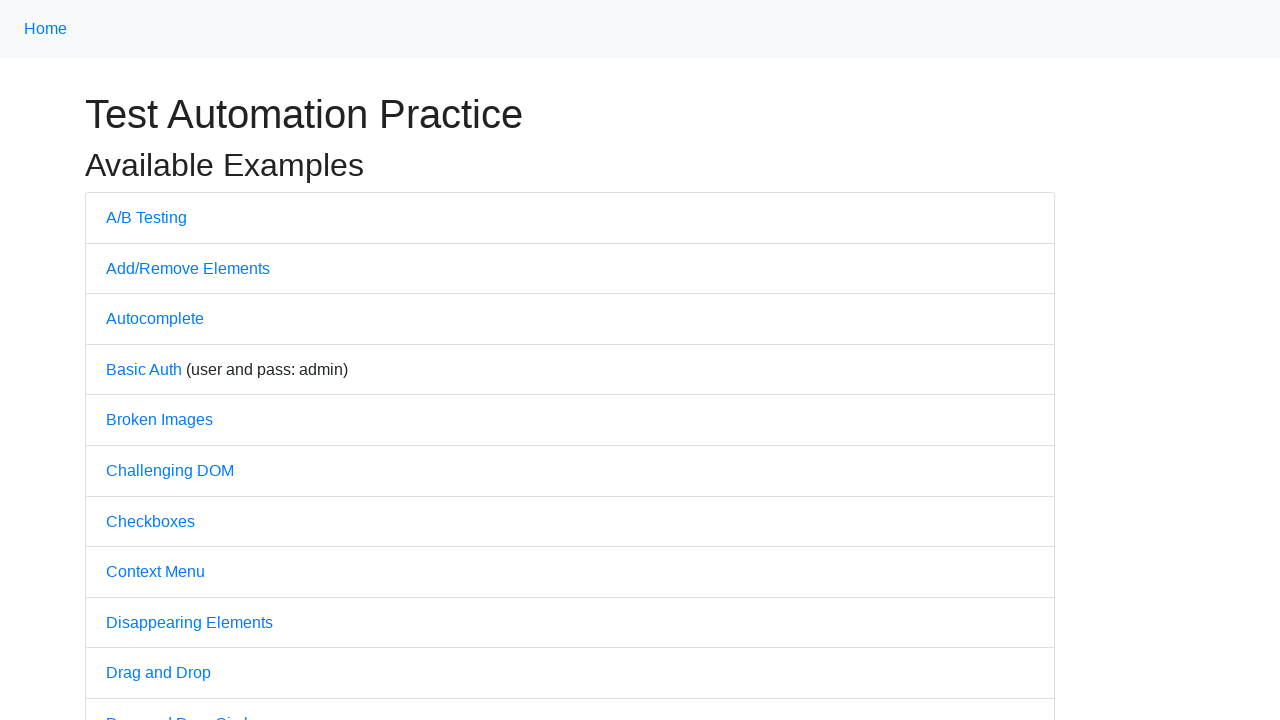

Clicked on Checkboxes link to navigate to checkboxes page at (150, 521) on internal:text="Checkboxes"i
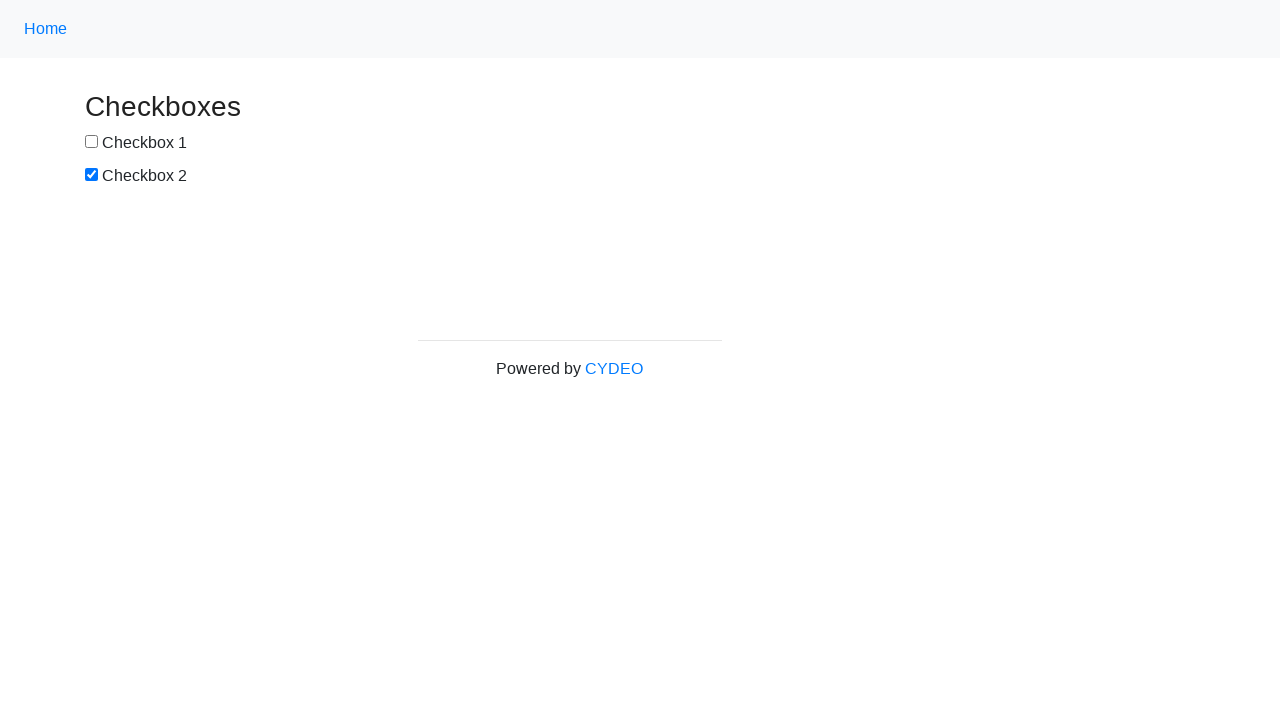

Checked the first checkbox (box1) at (92, 142) on input#box1
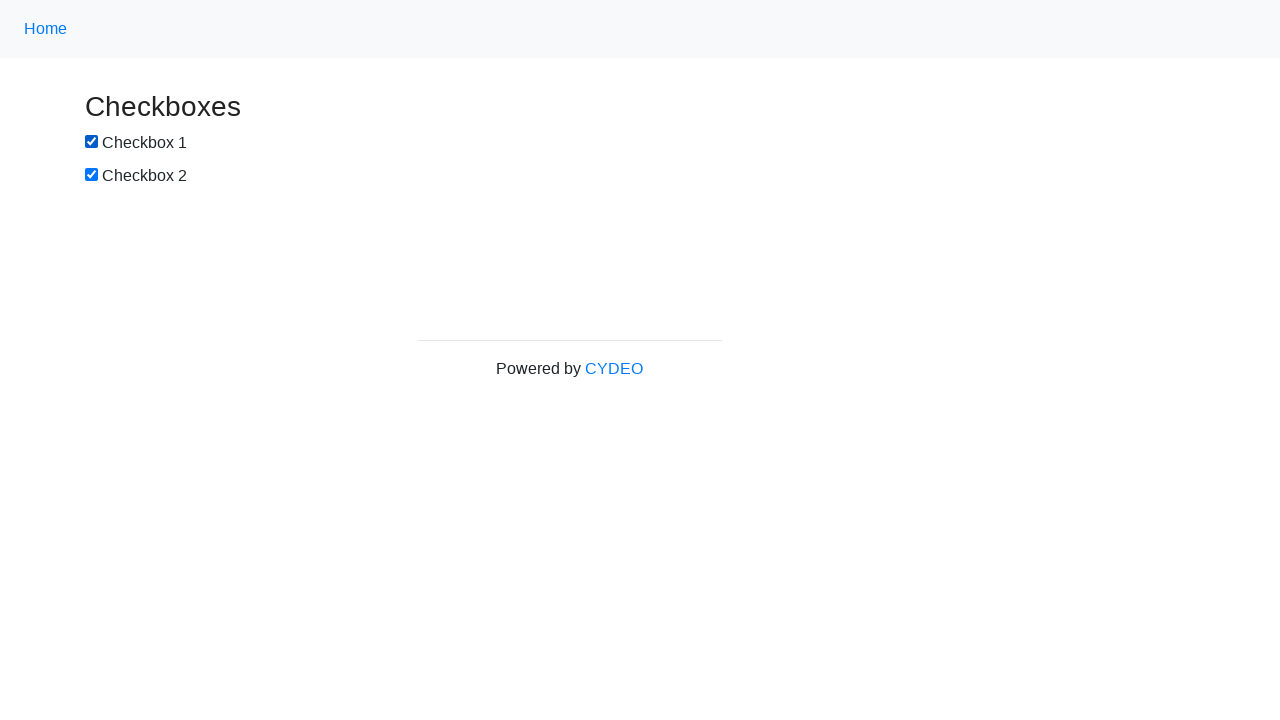

Checked the second checkbox (box2) on input#box2
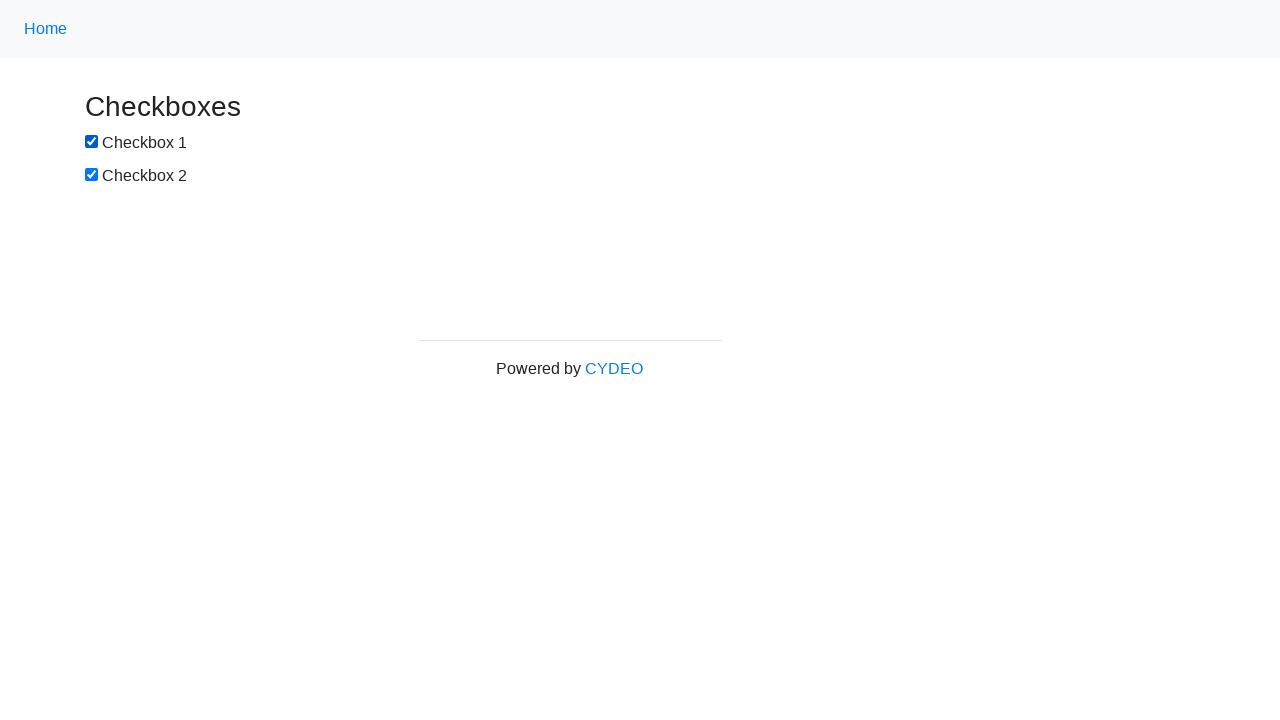

Verified that the first checkbox is checked
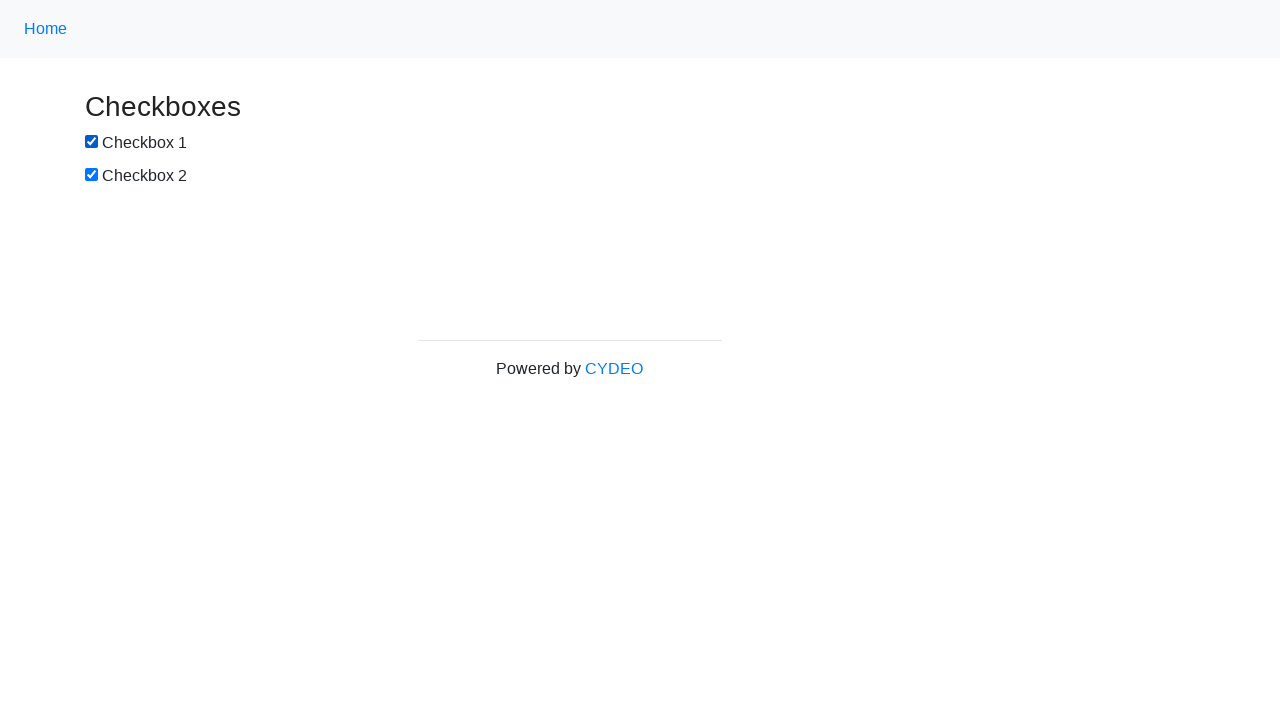

Verified that the second checkbox is checked
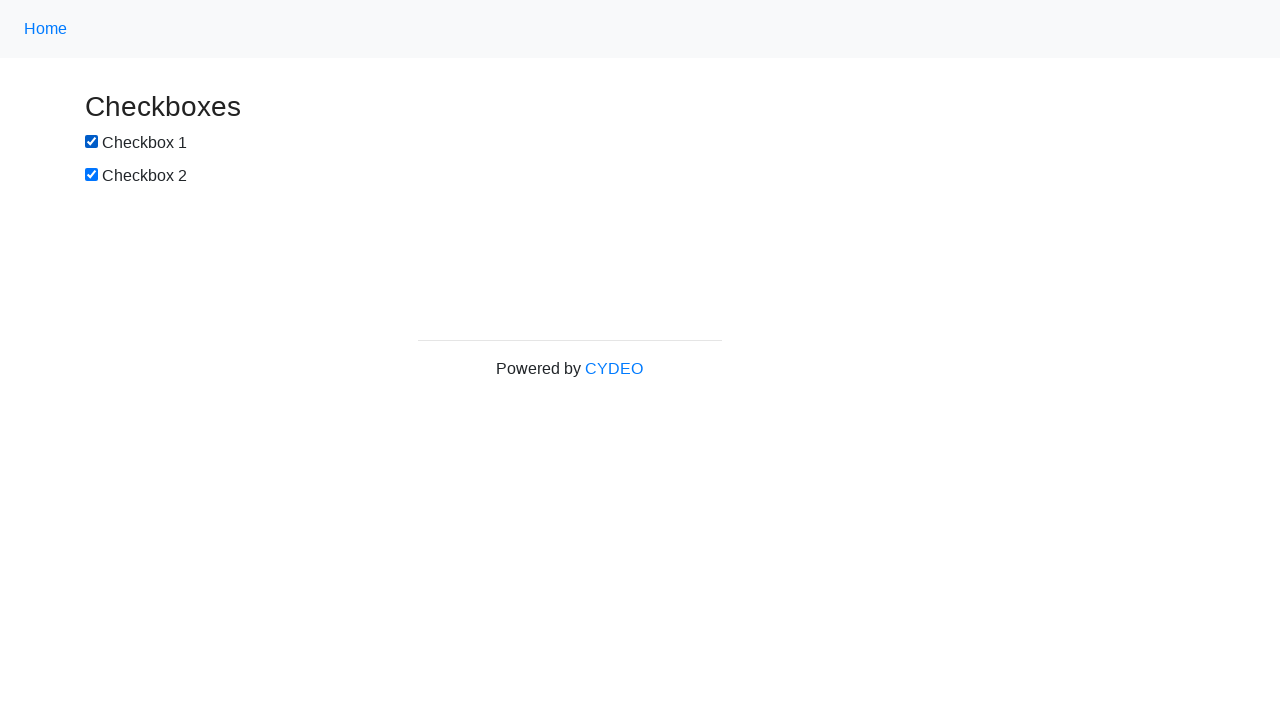

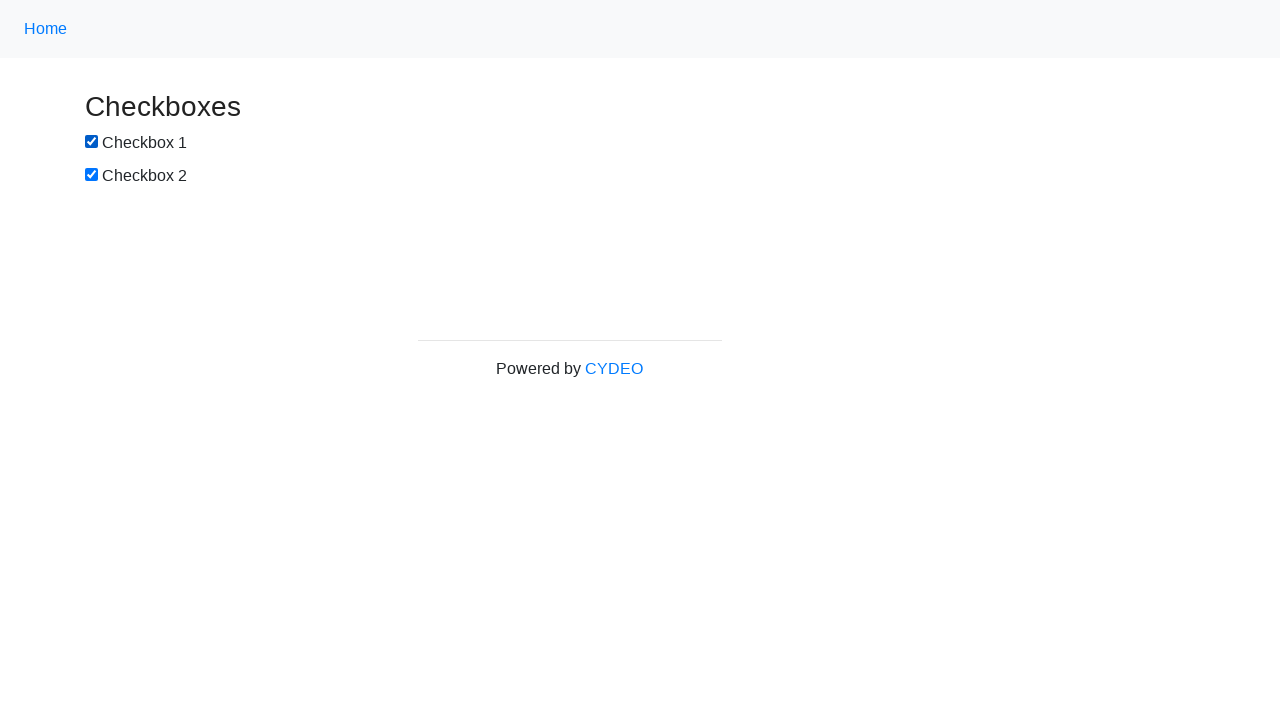